Navigates to the OrangeHRM demo site and verifies that the page title contains "Orange"

Starting URL: https://opensource-demo.orangehrmlive.com/

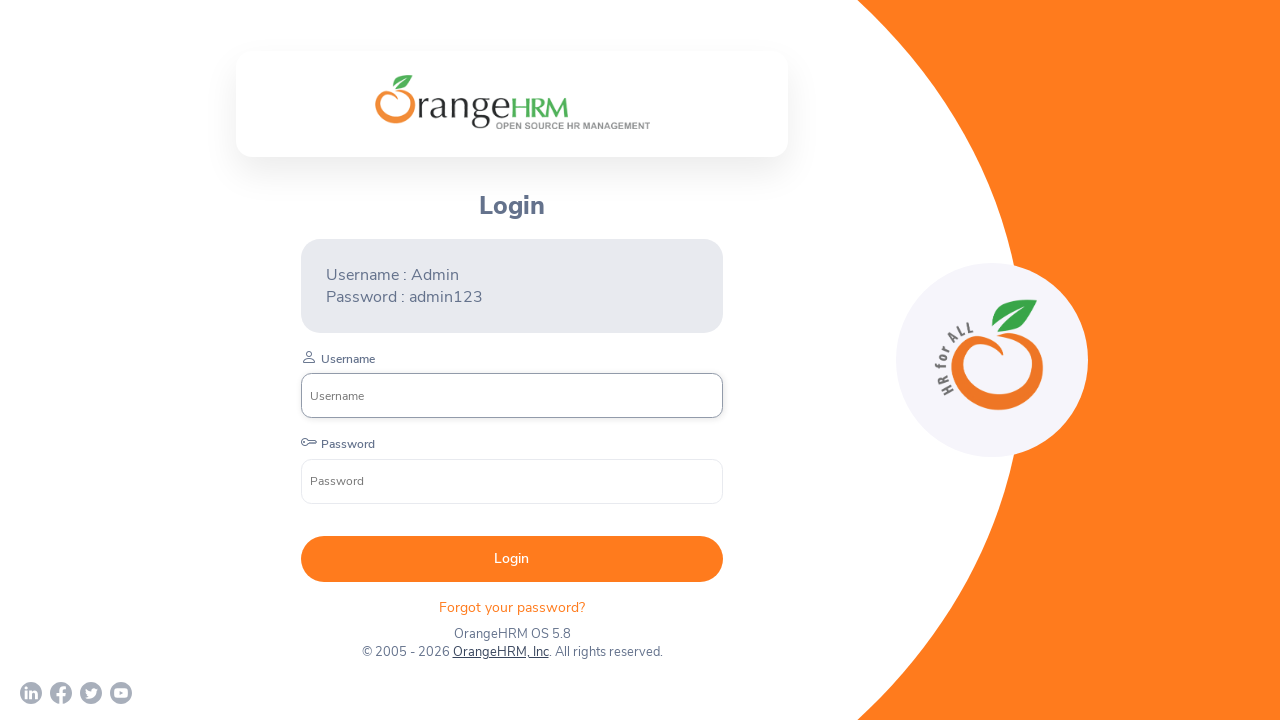

Navigated to OrangeHRM demo site
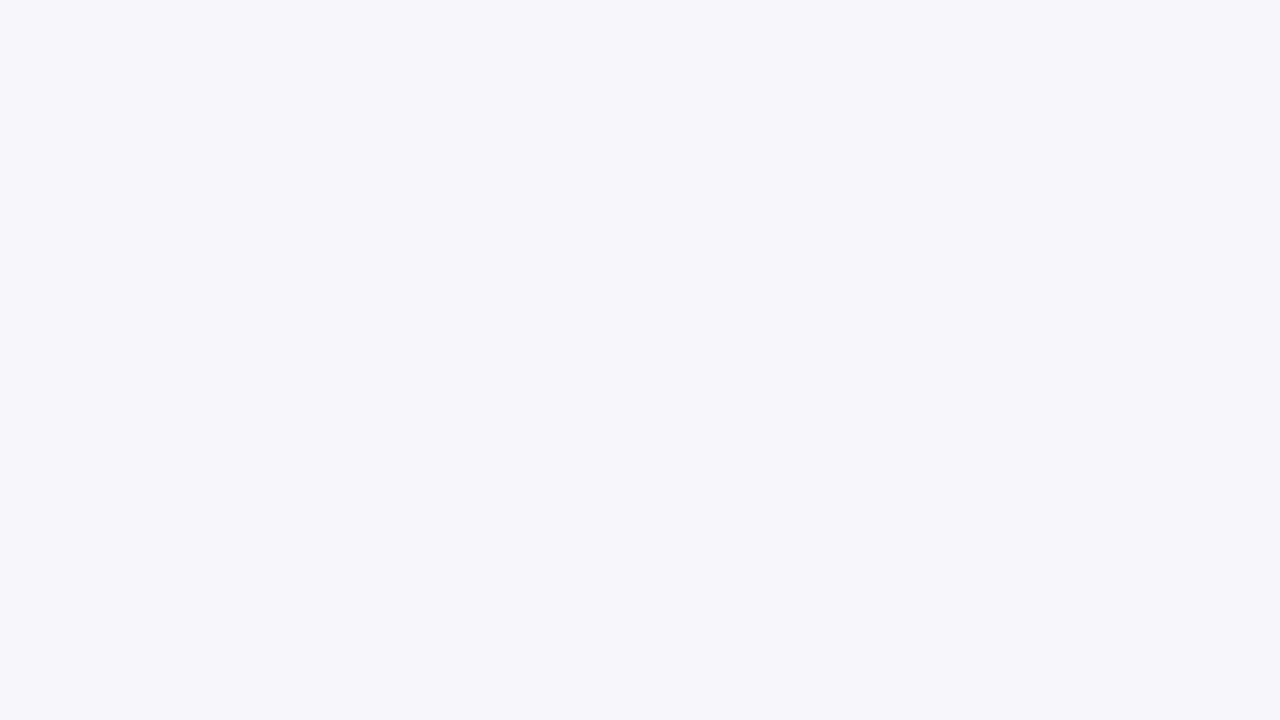

Page loaded - DOM content ready
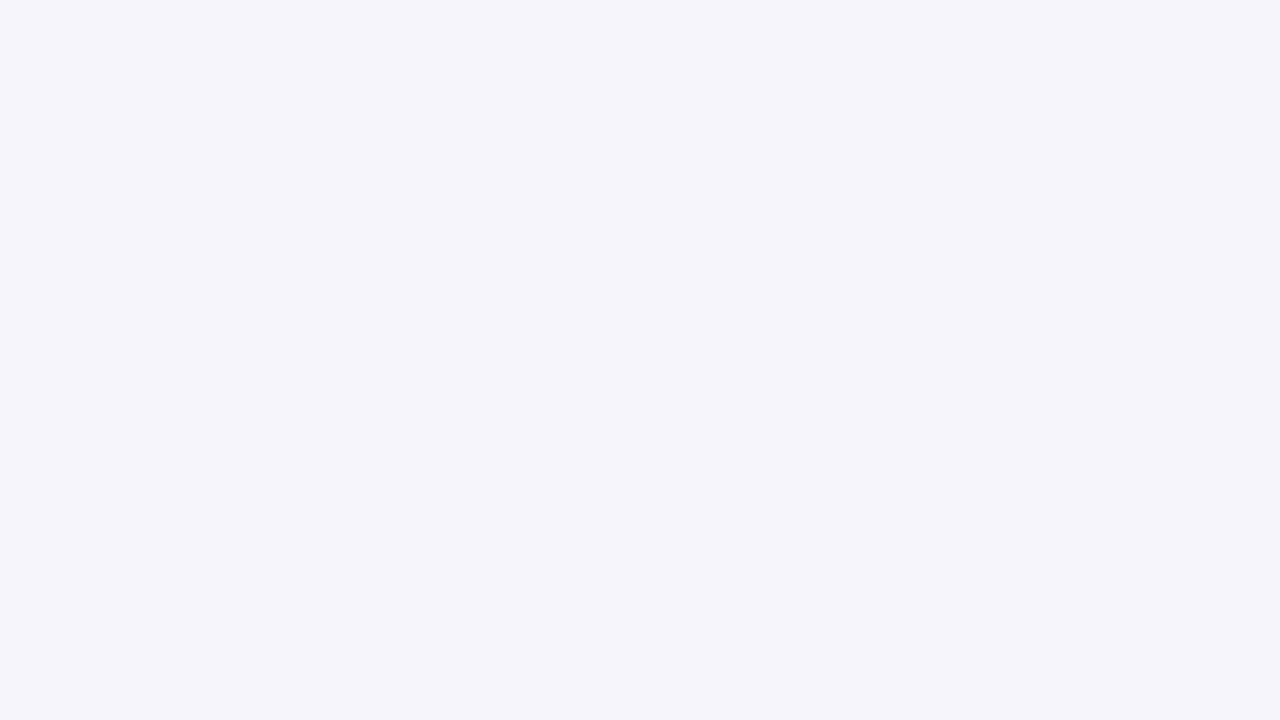

Verified page title contains 'Orange' - actual title: 'OrangeHRM'
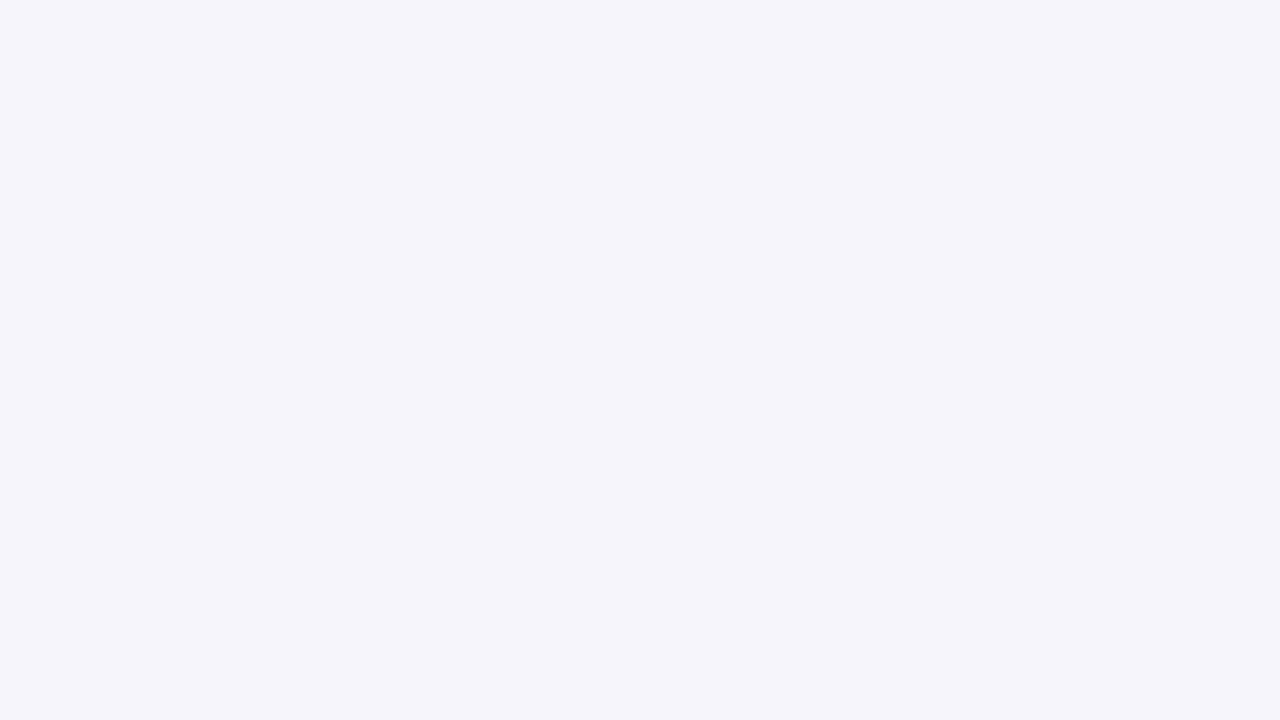

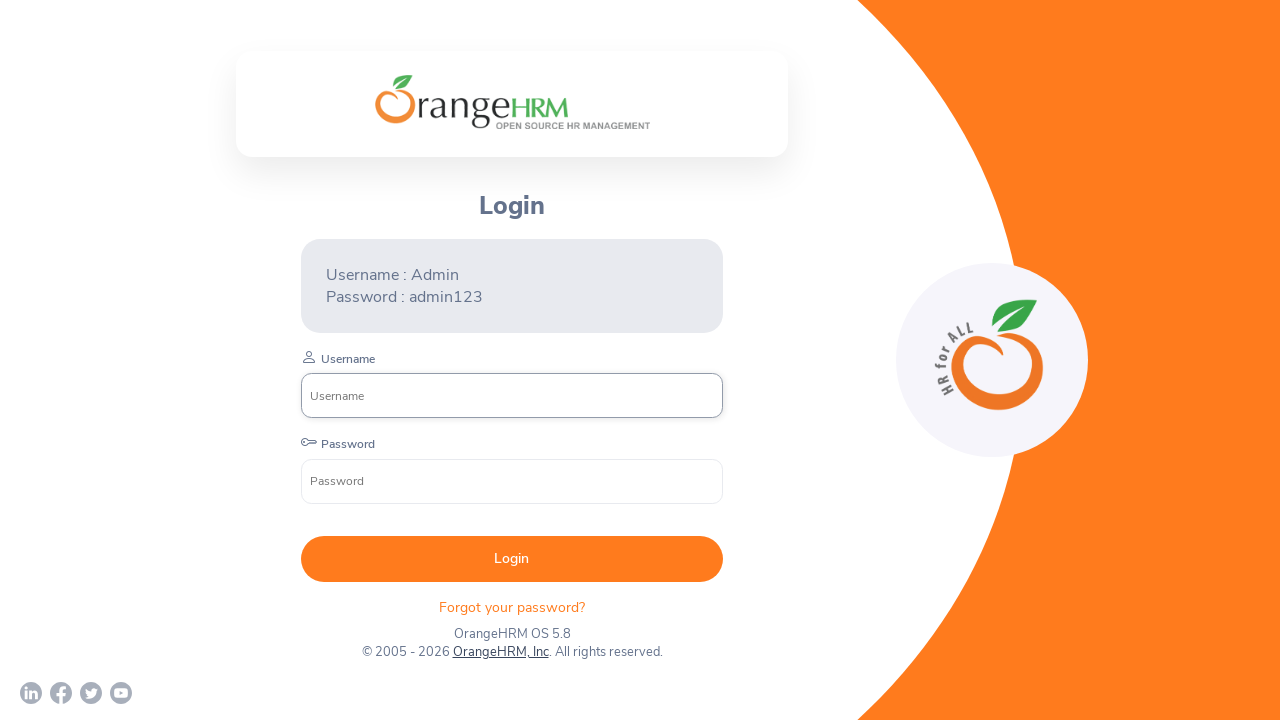